Tests JavaScript prompt dialog functionality by clicking a button that triggers a prompt, entering a name, accepting the dialog, and verifying the greeting message is displayed

Starting URL: https://www.w3schools.com/js/tryit.asp?filename=tryjs_prompt

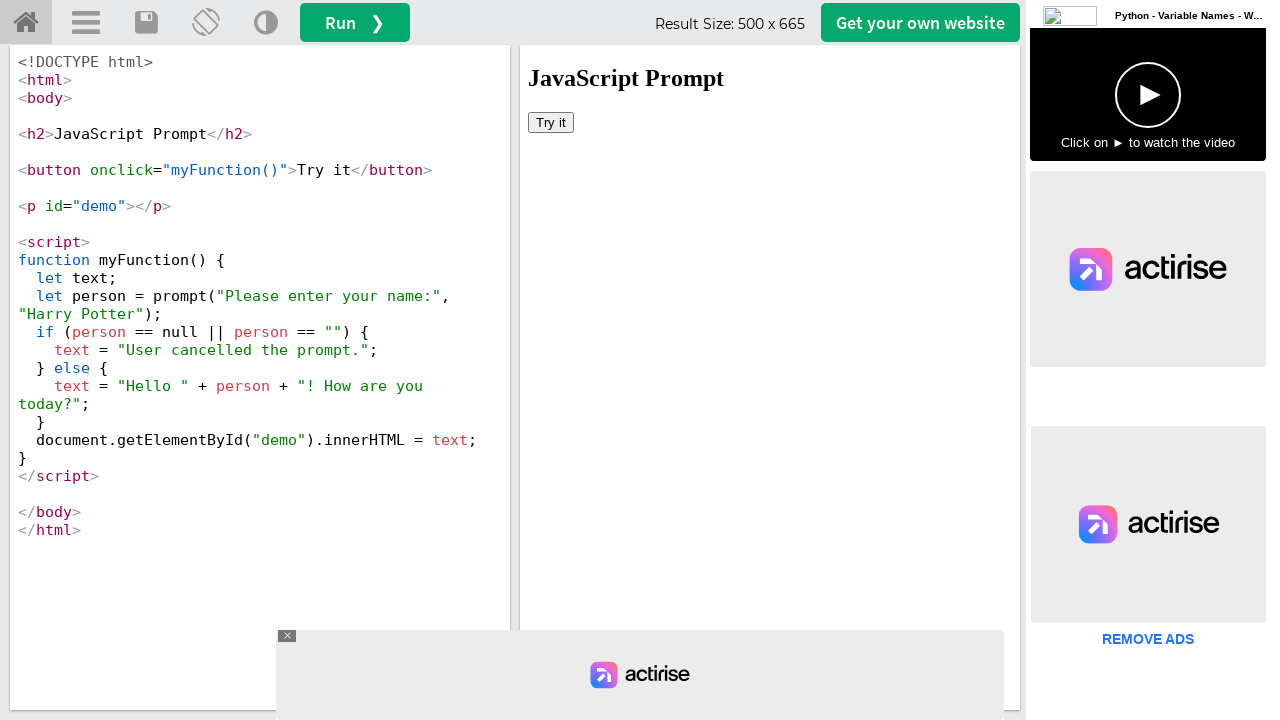

Located the iframe containing the test result
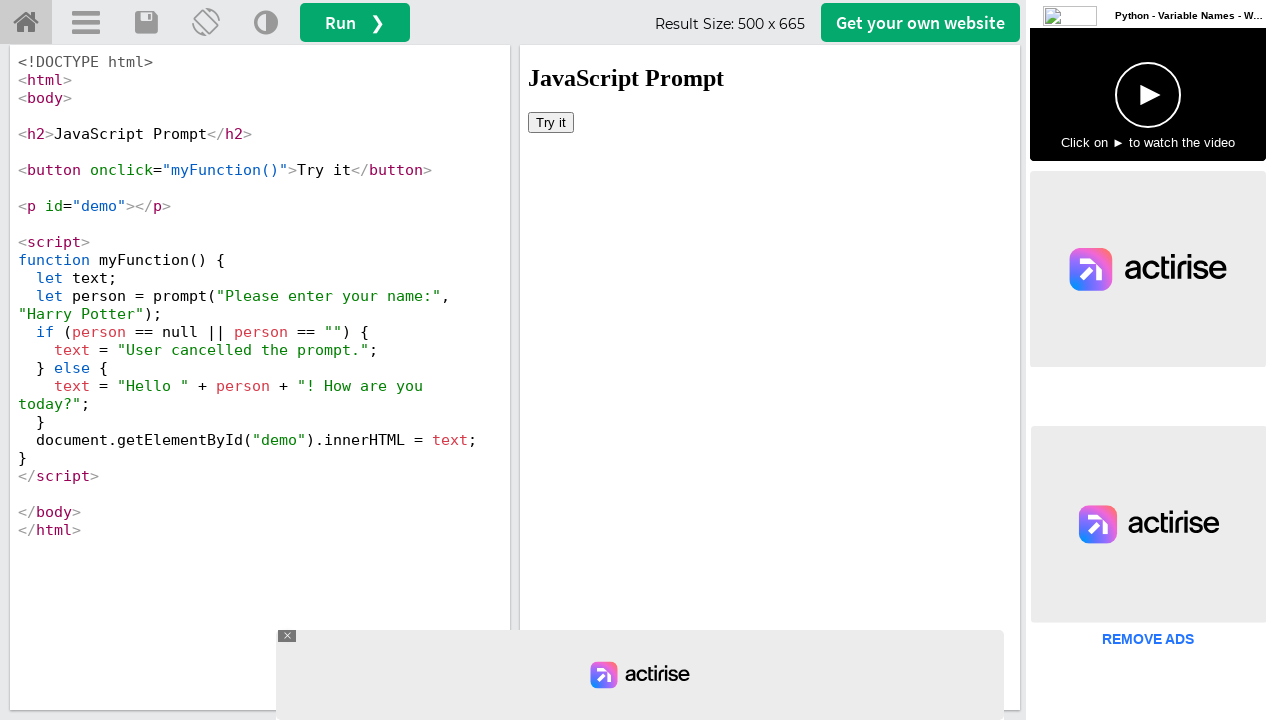

Clicked the button to trigger the prompt dialog at (551, 122) on #iframeResult >> internal:control=enter-frame >> xpath=//button[@onclick='myFunc
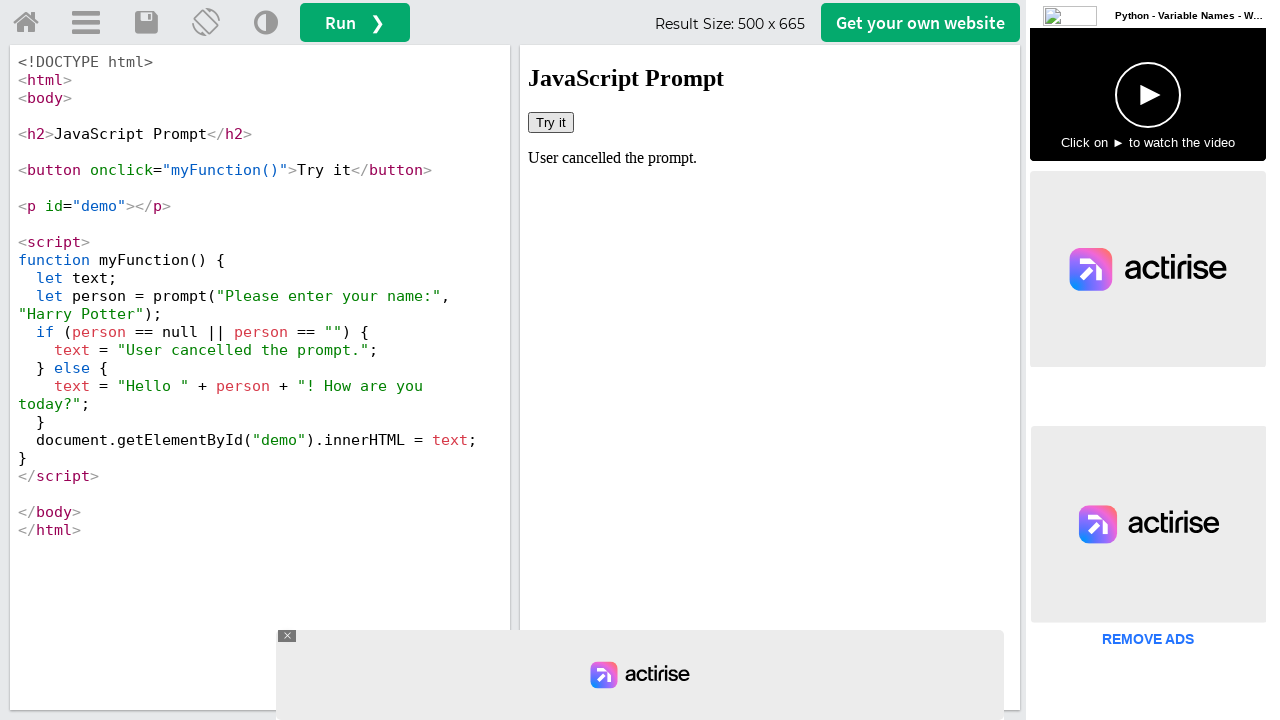

Set up dialog handler to accept prompt with name 'Samantha'
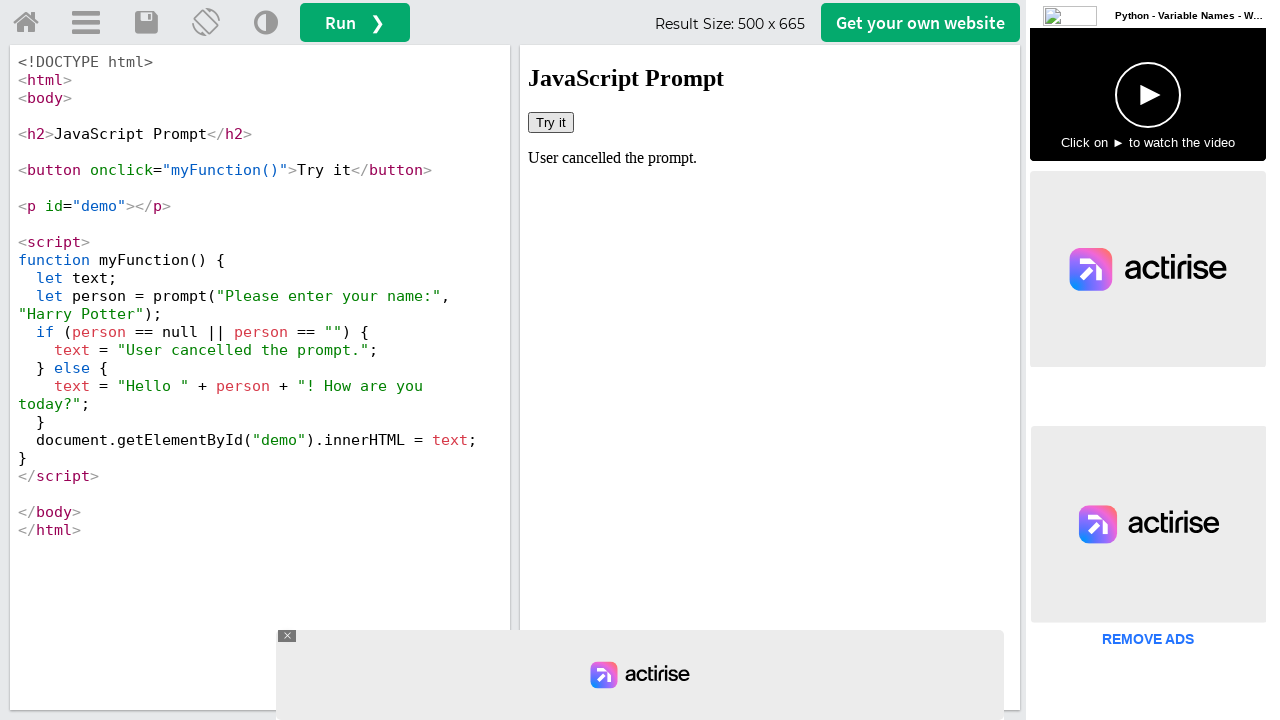

Registered dialog handler function
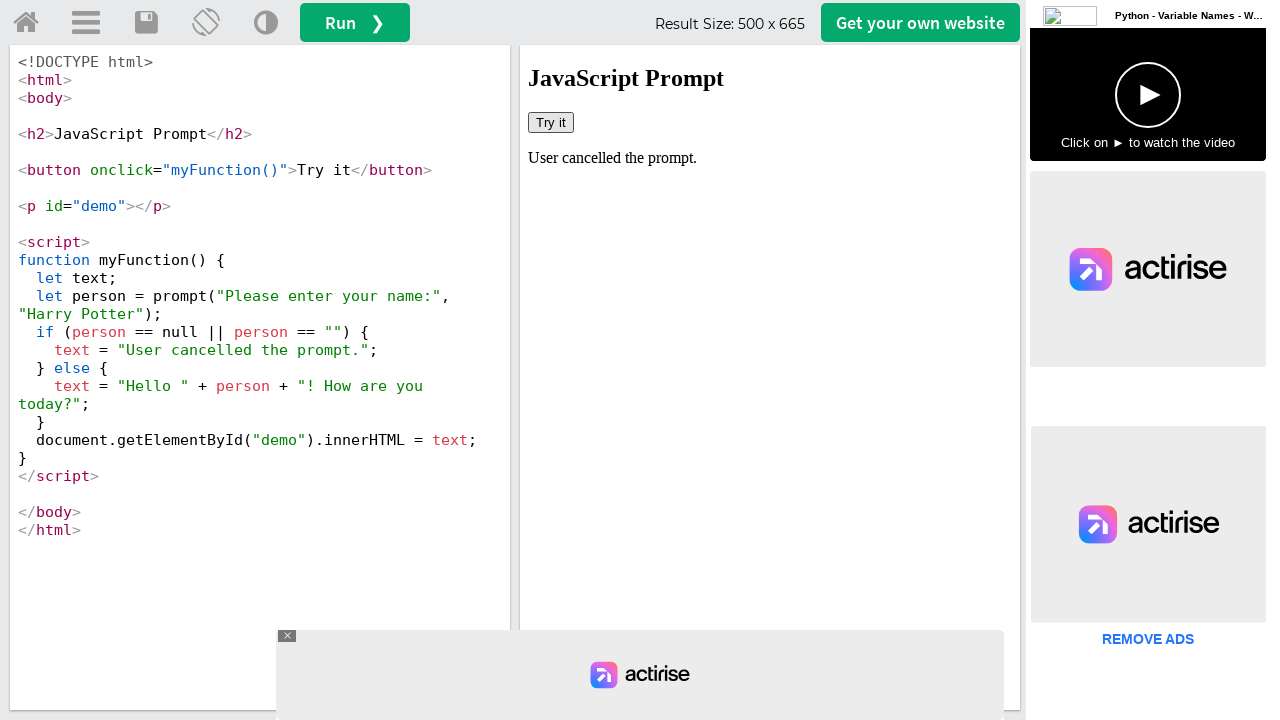

Clicked the button to trigger the prompt dialog again at (551, 122) on #iframeResult >> internal:control=enter-frame >> button[onclick='myFunction()']
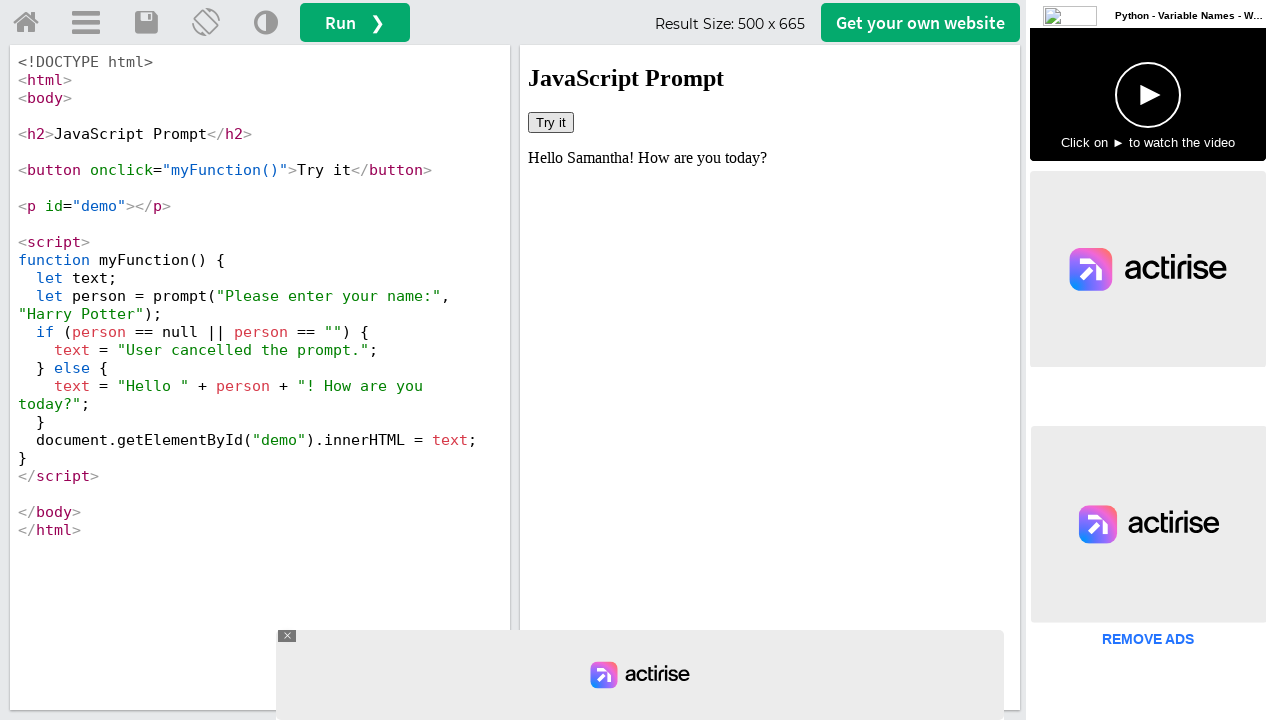

Verified the greeting message 'Hello Samantha! How are you today?' is displayed
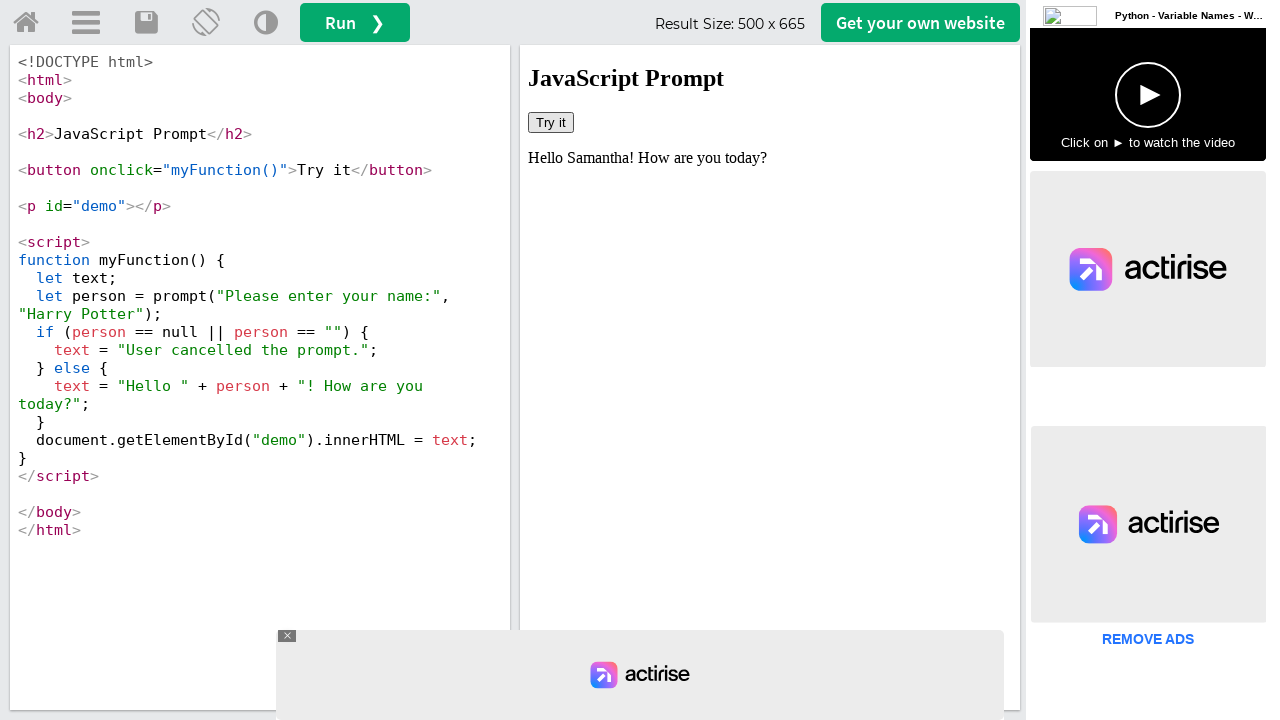

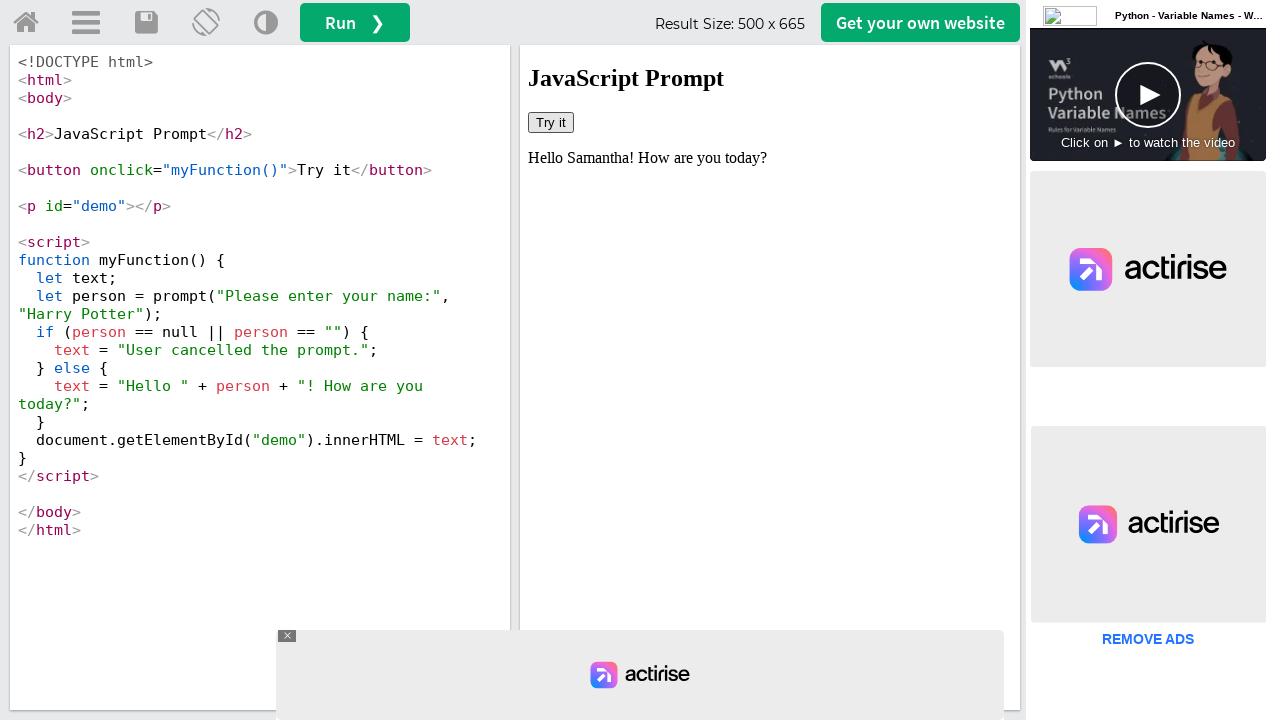